Tests window handling by opening a link in a new window, switching to it, then closing it and returning to the original window

Starting URL: http://www.testdiary.com/training/selenium/selenium-test-page/

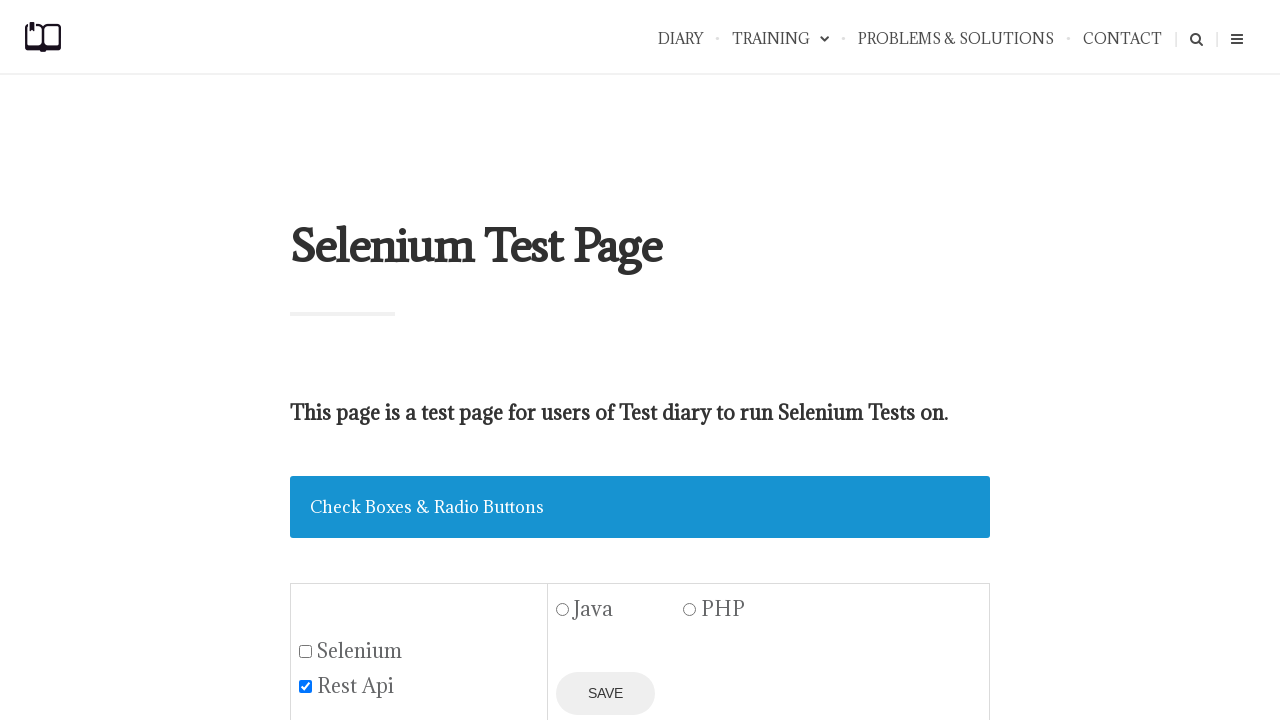

Waited for 'Open page in a new window' link to be visible
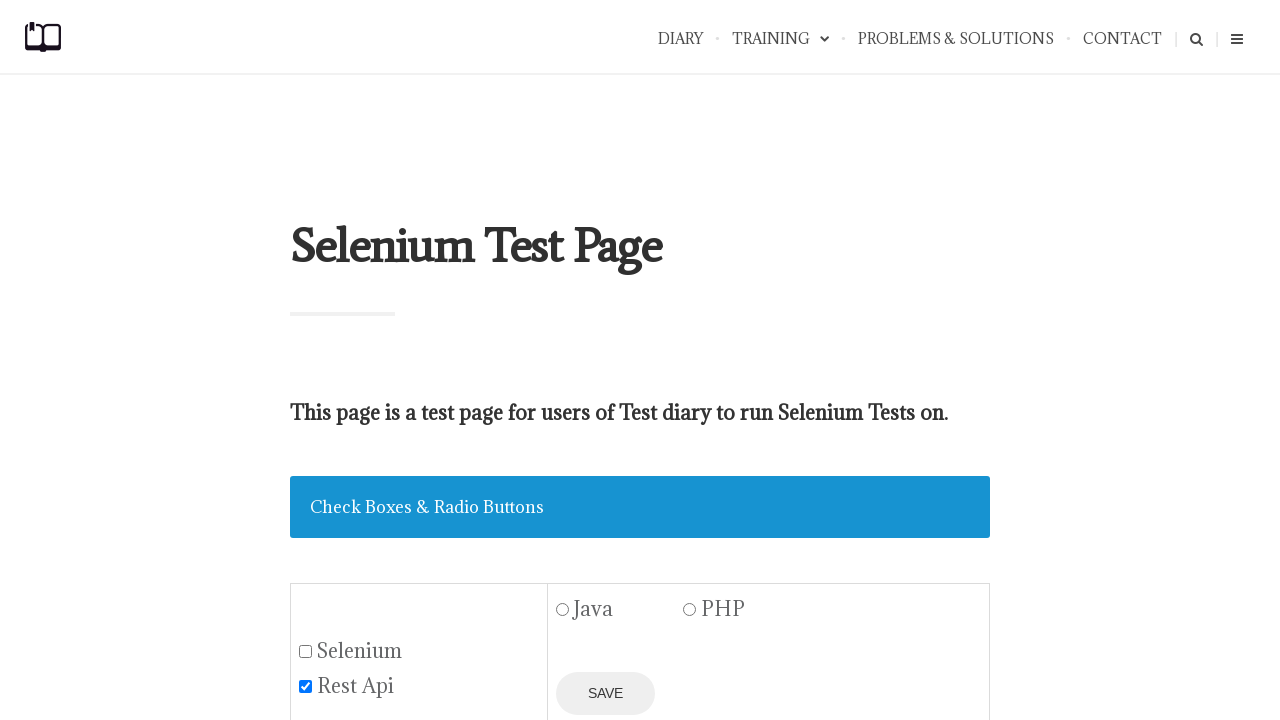

Scrolled to 'Open page in a new window' link
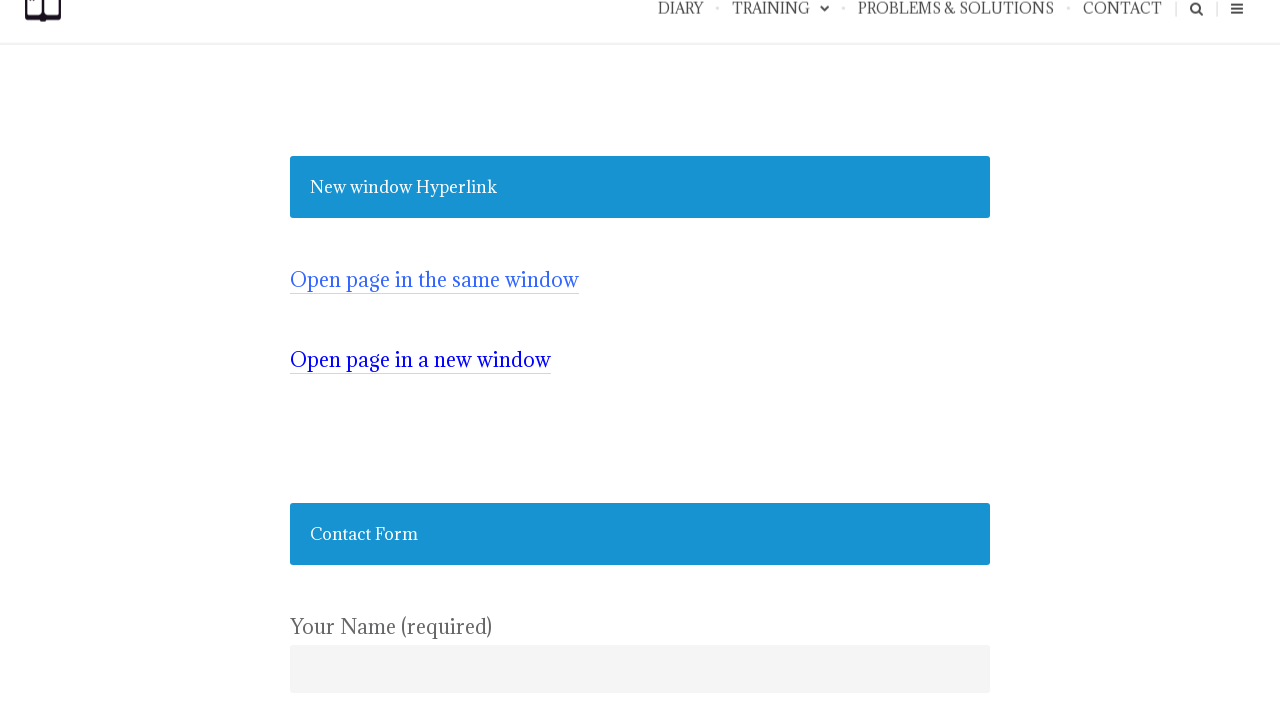

Clicked link to open new window at (420, 360) on a:has-text('Open page in a new window')
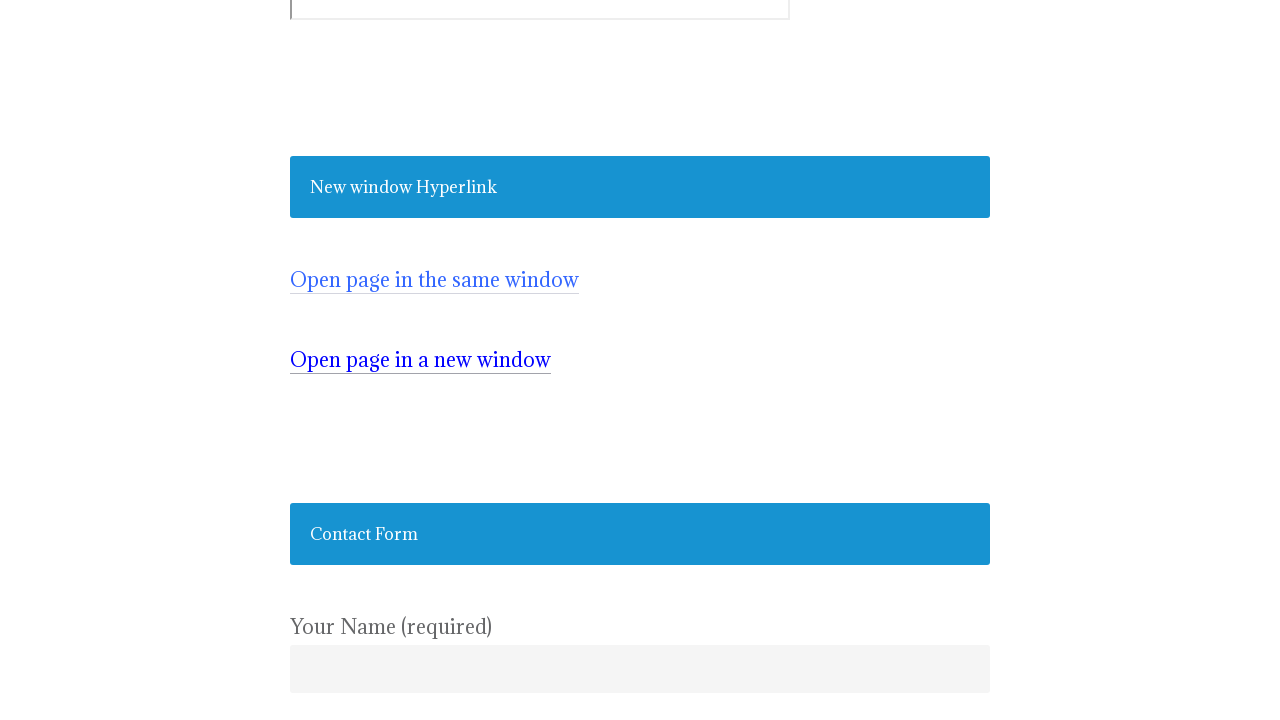

New window opened and captured
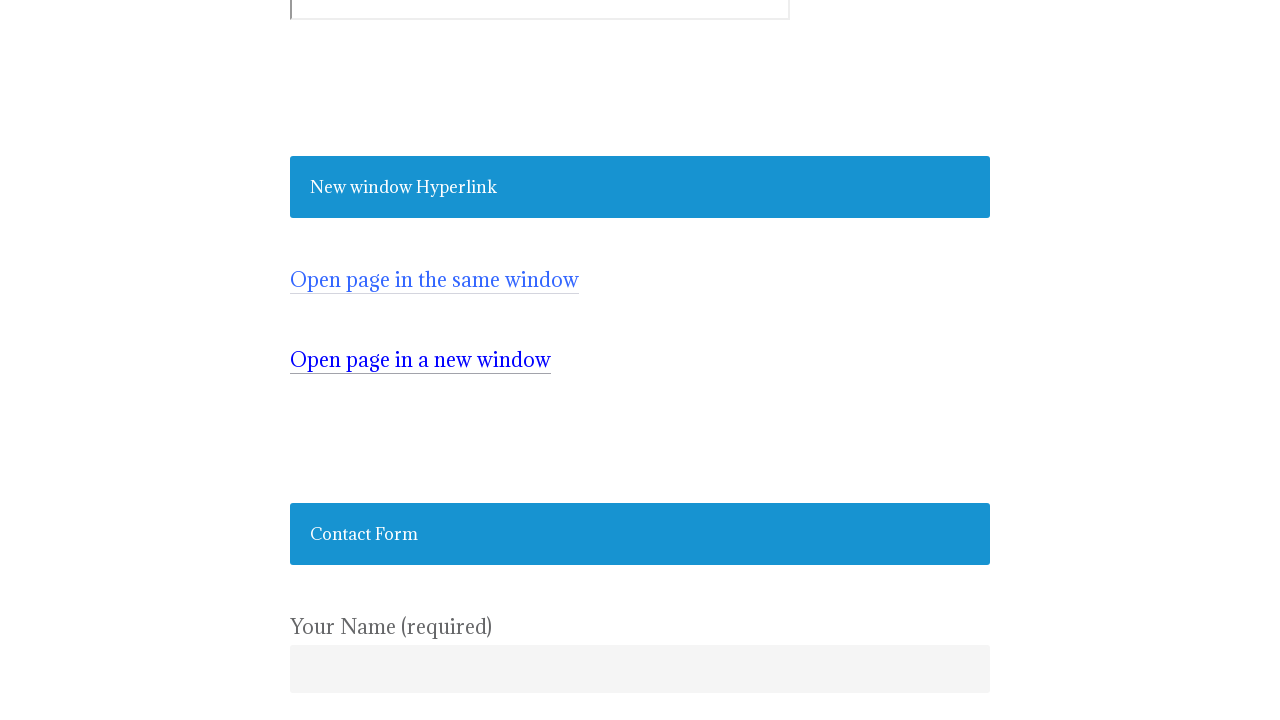

Waited for #testpagelink element to be visible in new window
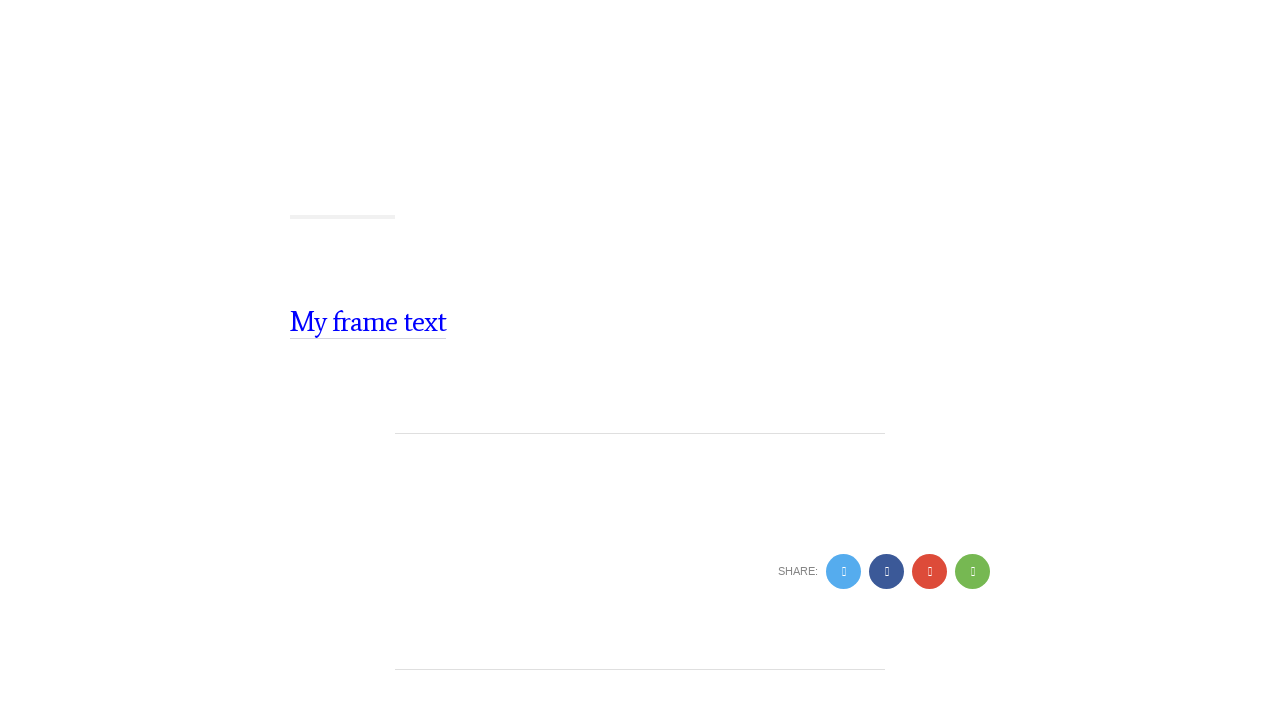

Closed the new window
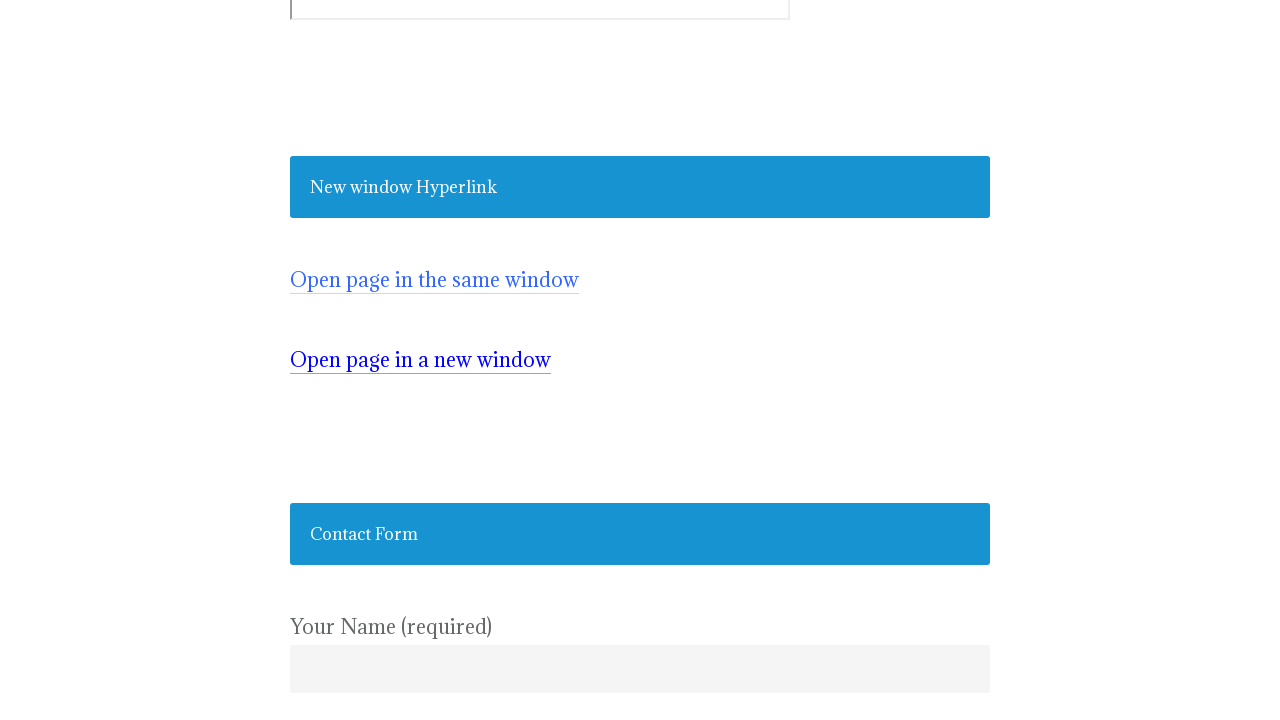

Confirmed return to original window - 'Open page in a new window' link is visible
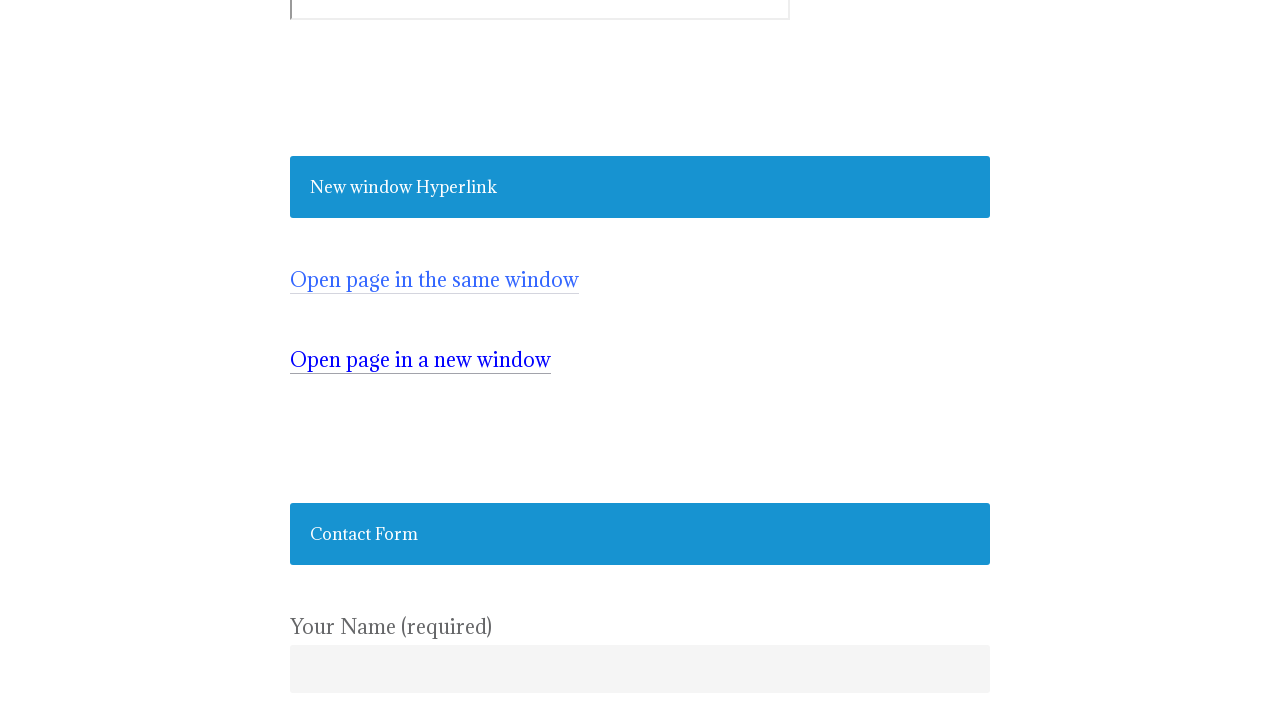

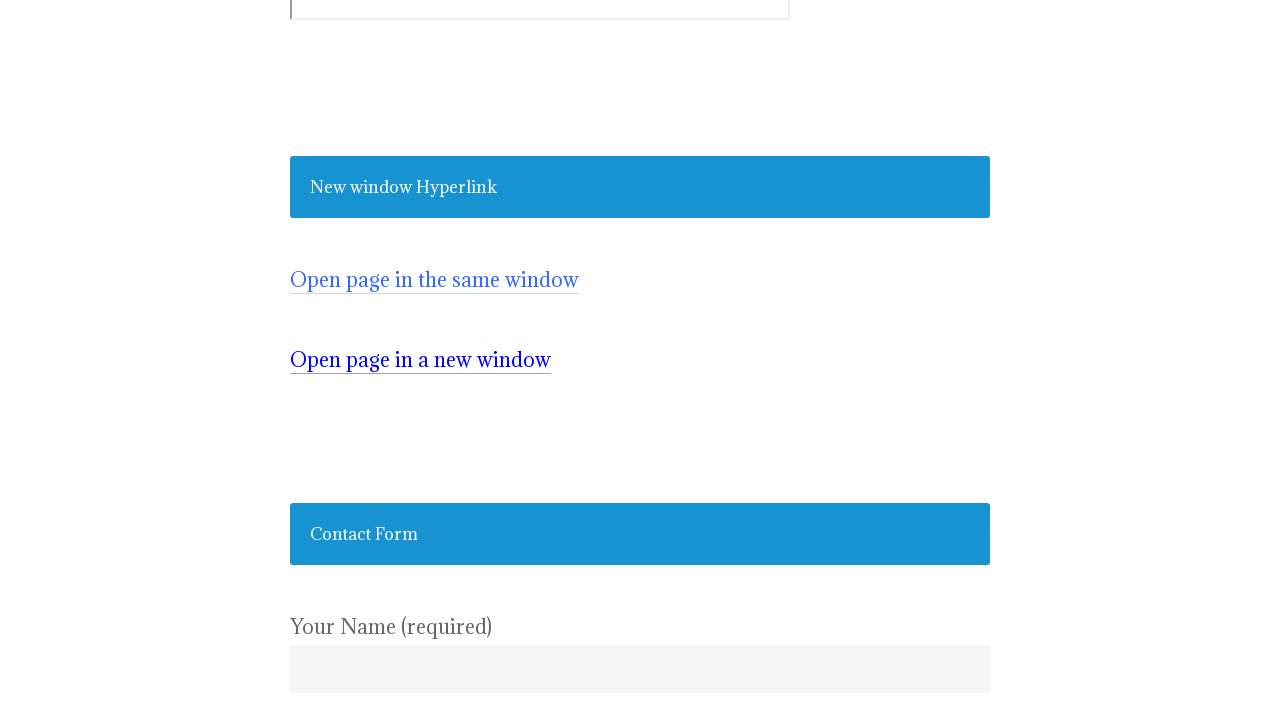